Navigates to a DevMedia Python guide page and verifies that featured content sections are displayed

Starting URL: https://www.devmedia.com.br/guia/python/37024

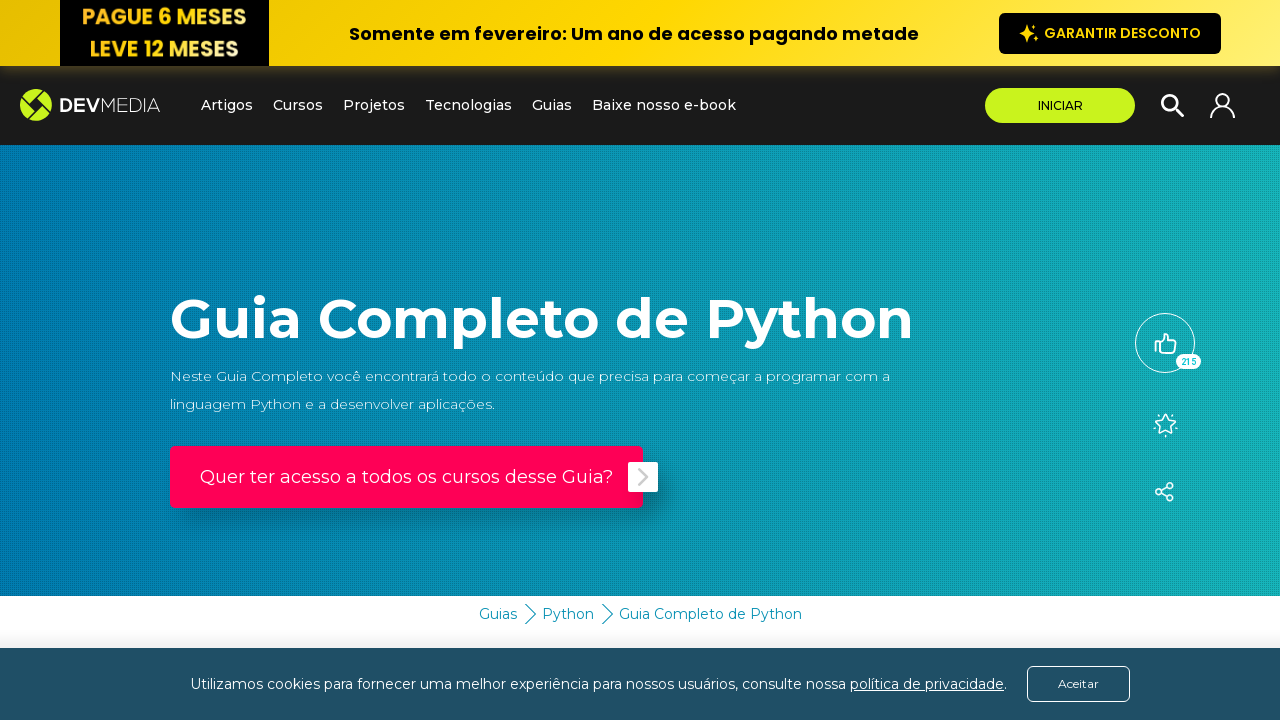

Navigated to DevMedia Python guide page
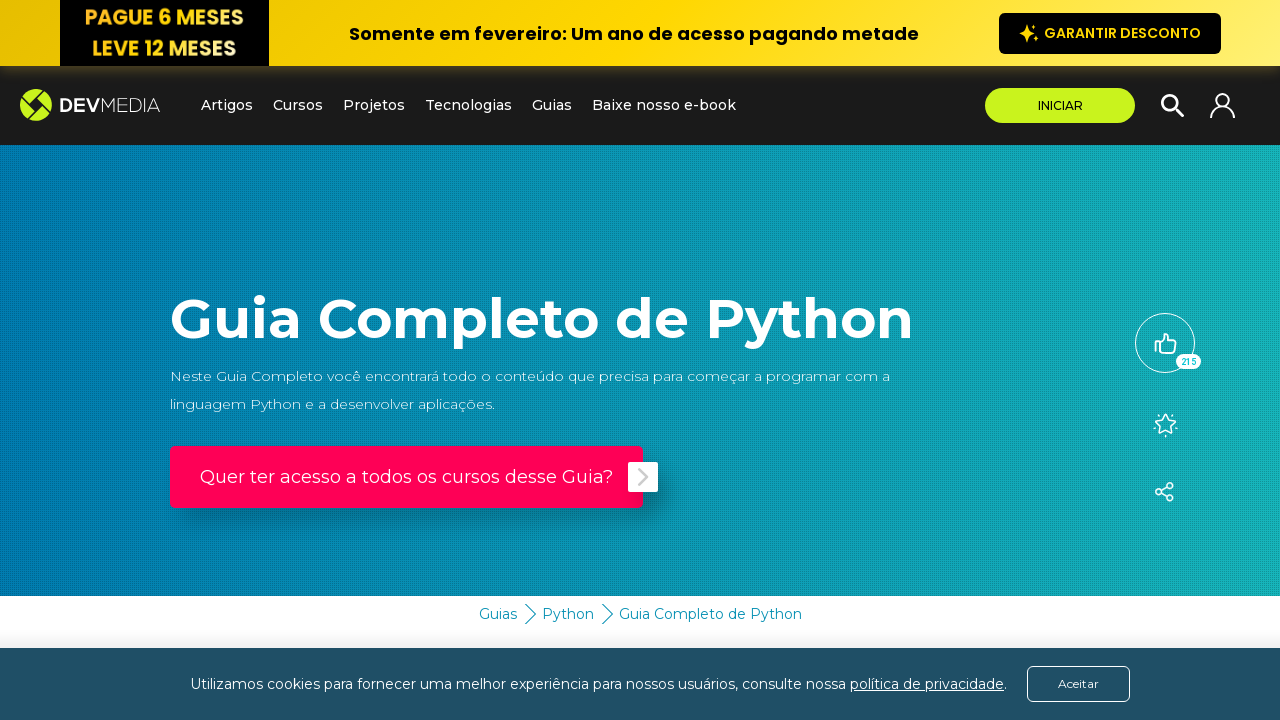

Featured content sections loaded
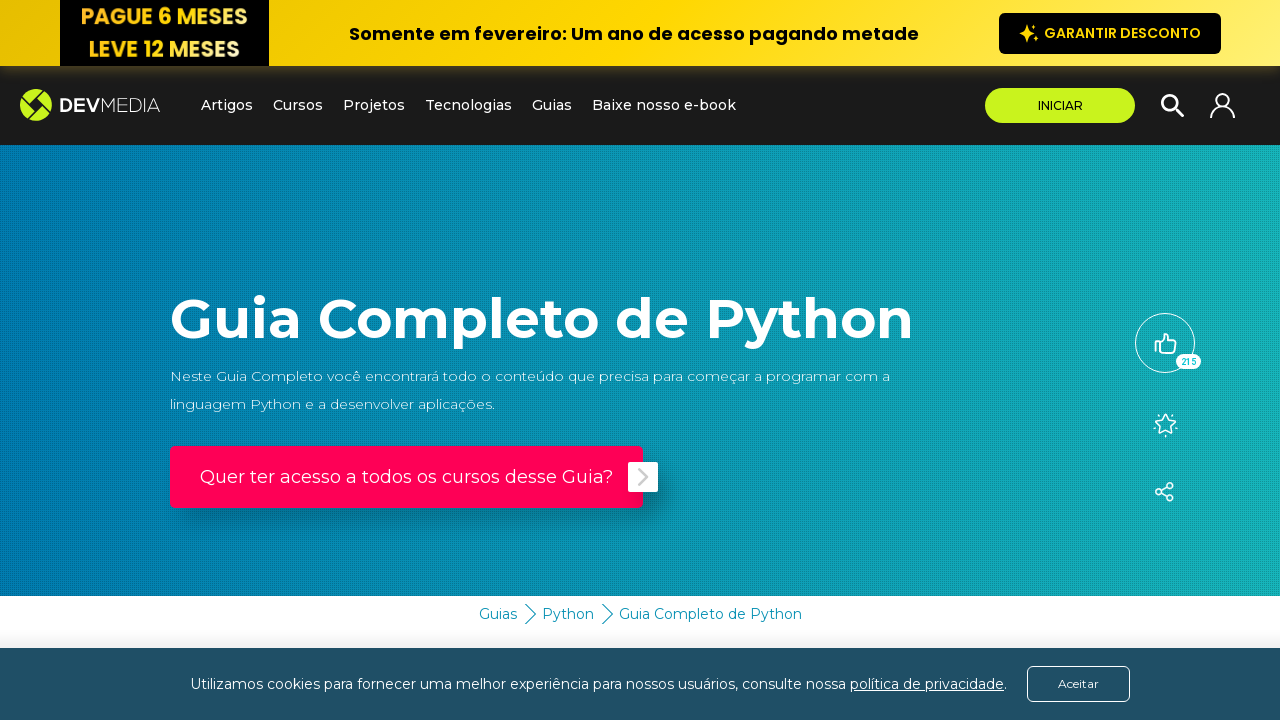

Located 1 featured content sections
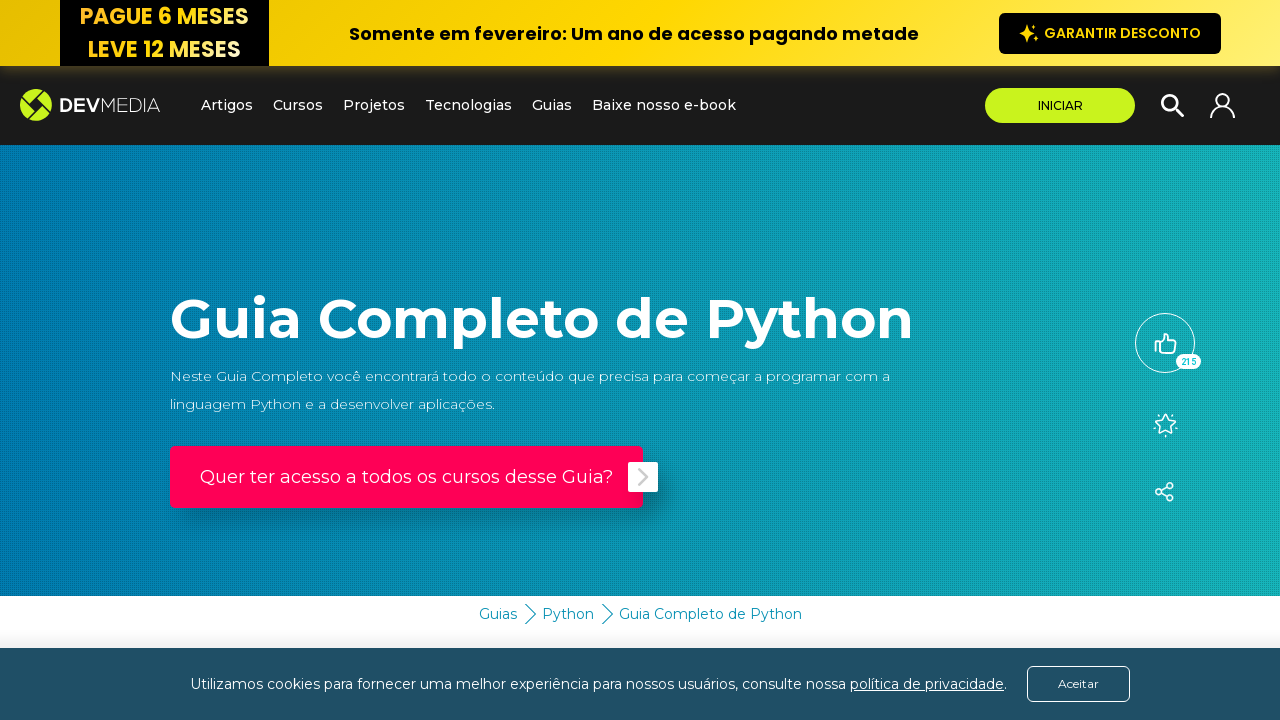

Processing featured section 1
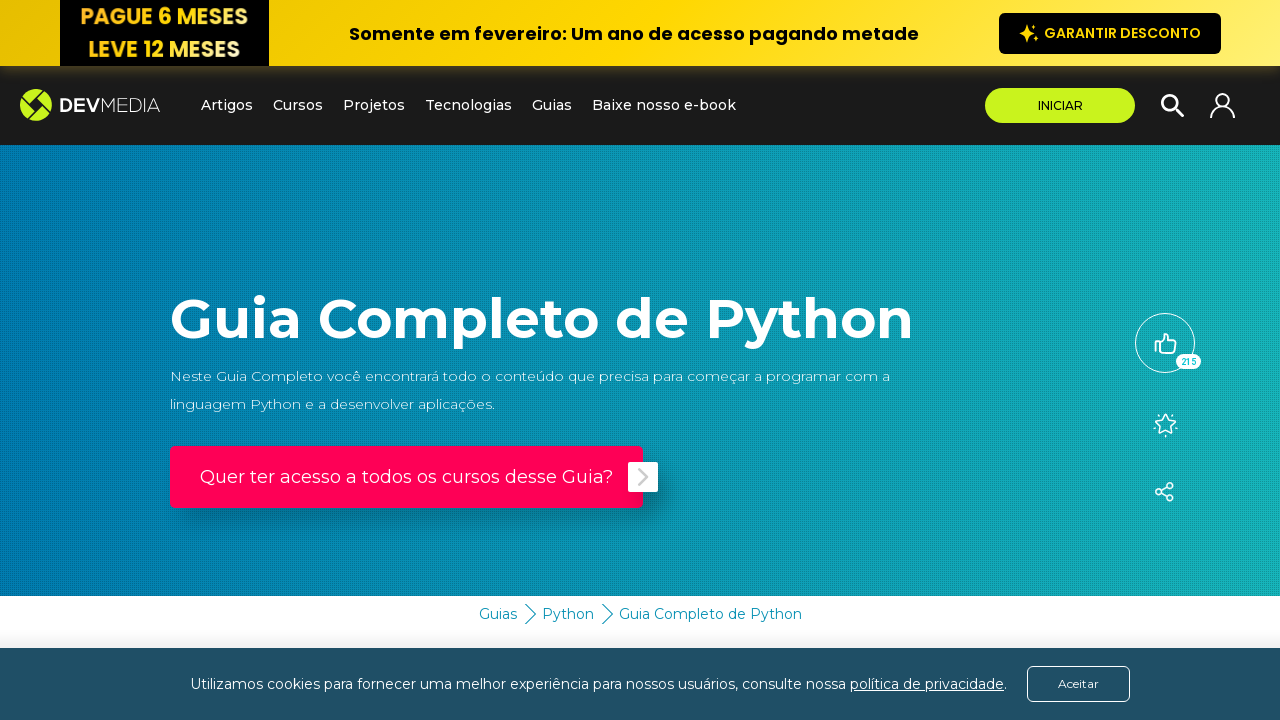

MVP access element found in featured section 1
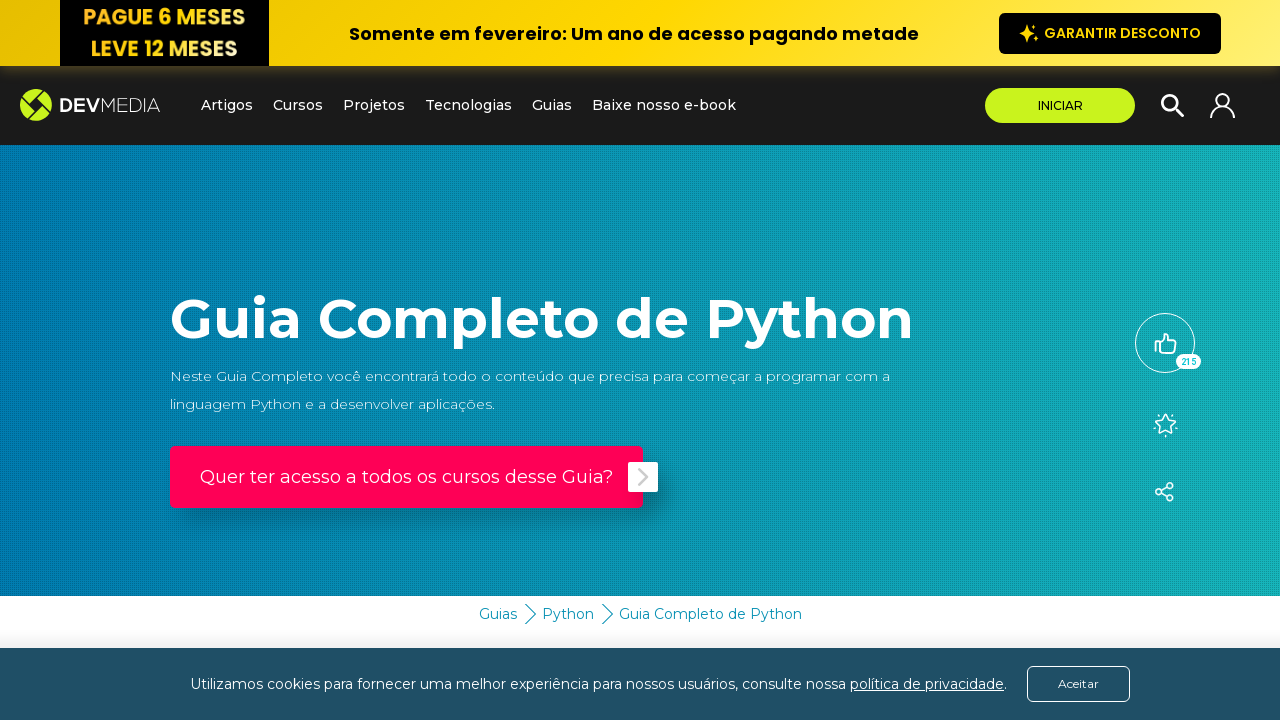

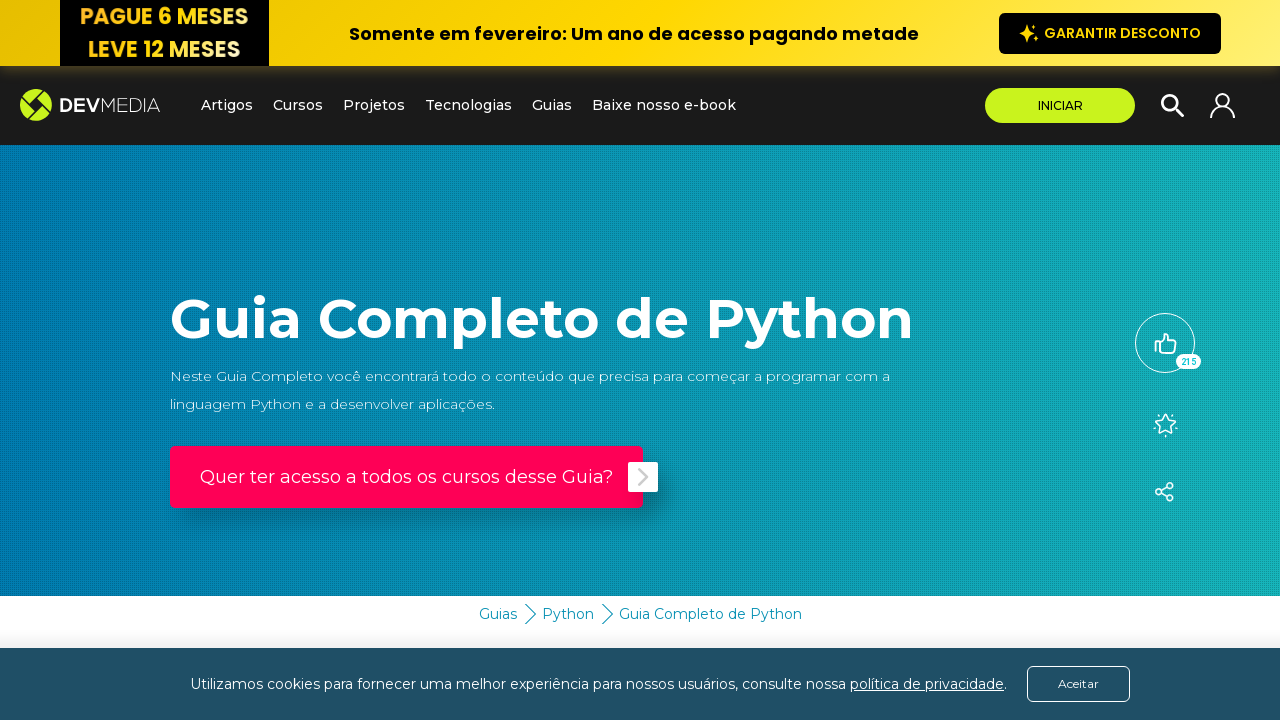